Opens a link in a new tab using keyboard shortcut and switches between the tabs

Starting URL: https://www.tutorialspoint.com/about/about_careers.htm

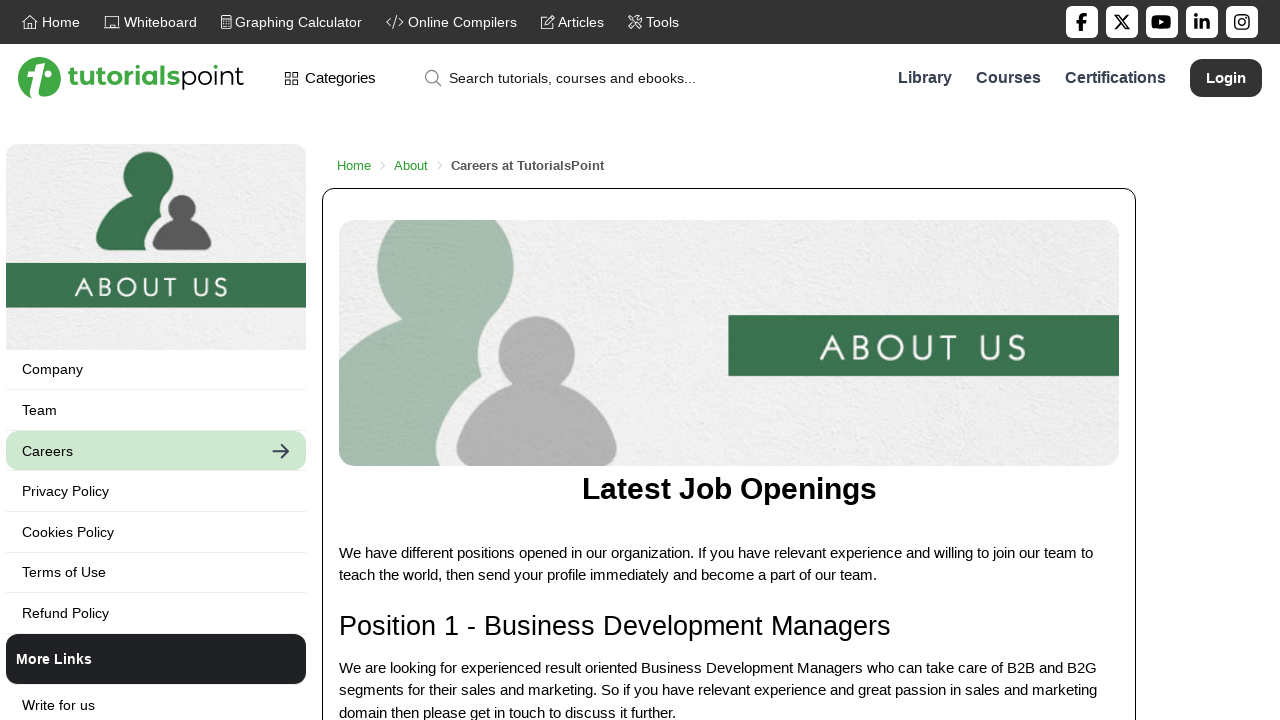

Located 'Terms of Use' link element
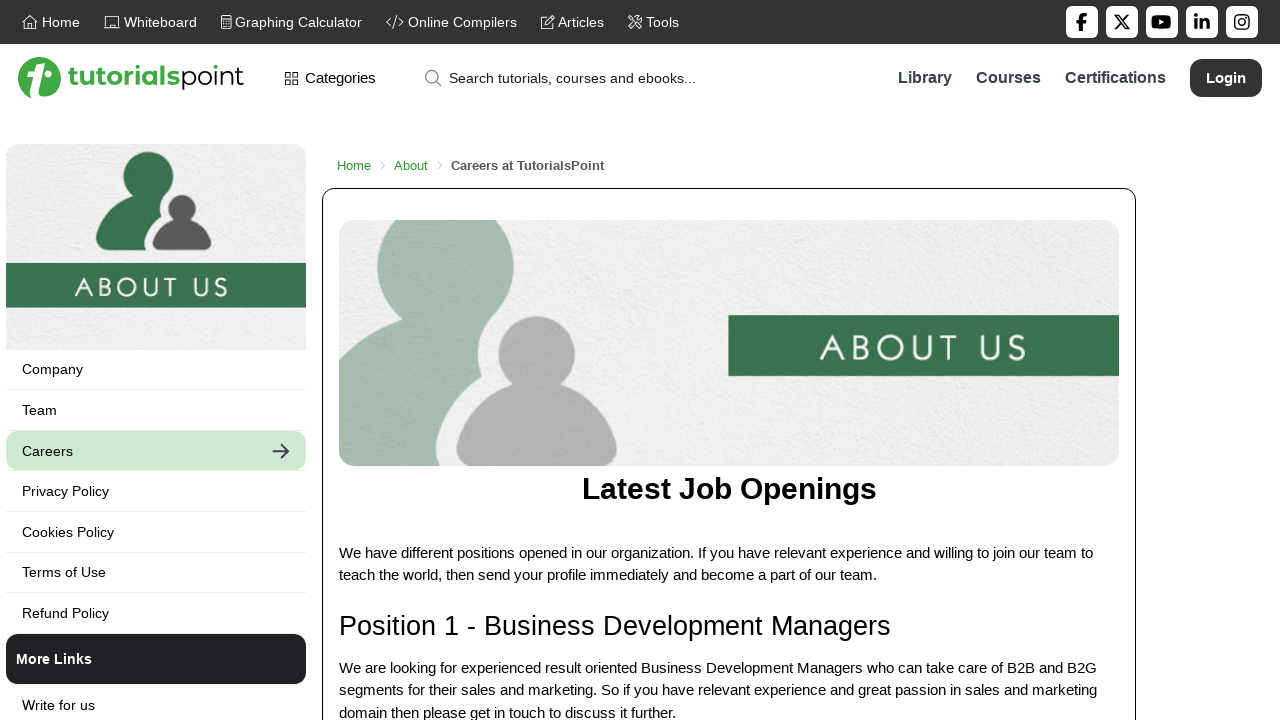

Opened 'Terms of Use' link in new tab using Ctrl+Click at (156, 572) on text='Terms of Use' >> nth=0
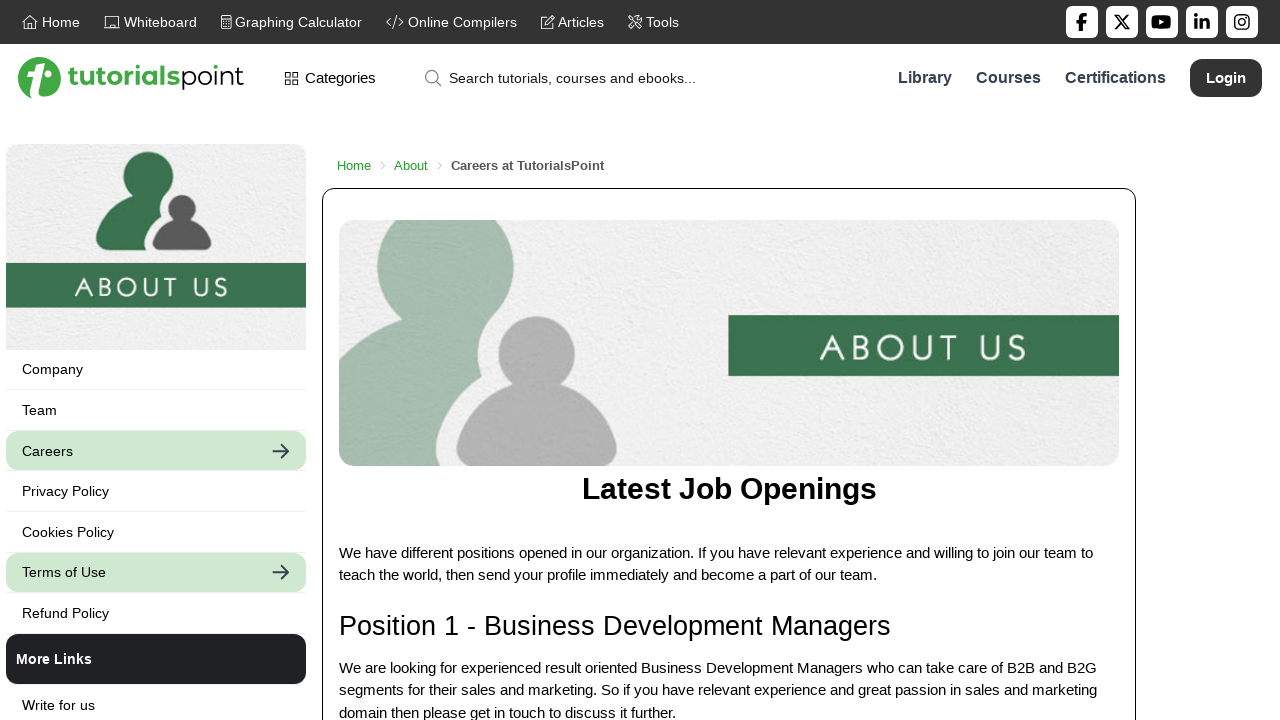

New page loaded successfully
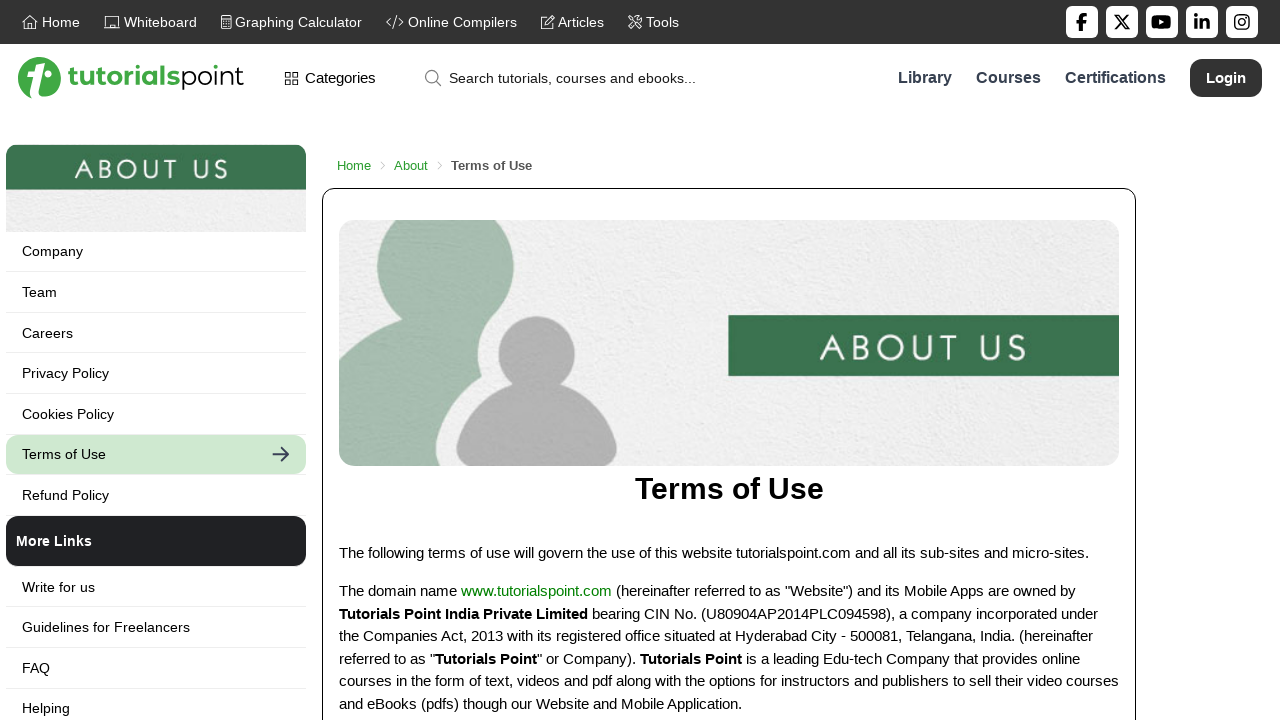

Switched back to original tab (Careers page)
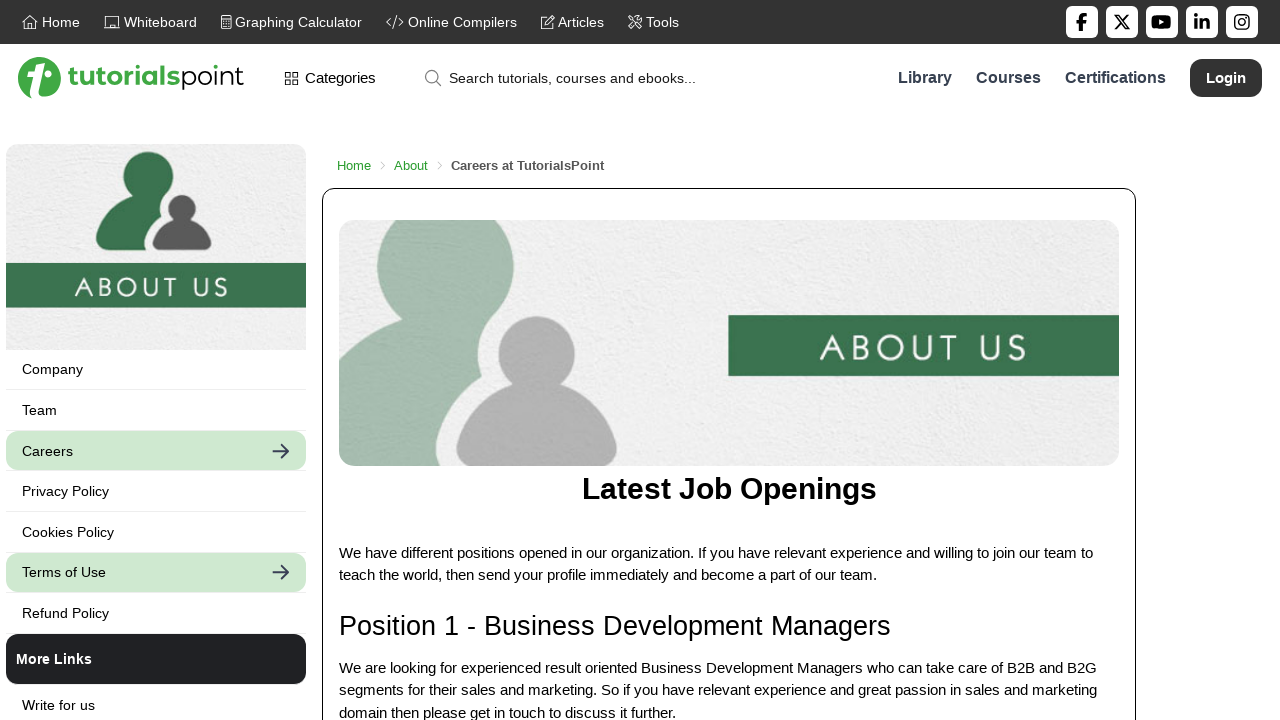

Switched to new tab (Terms of Use page)
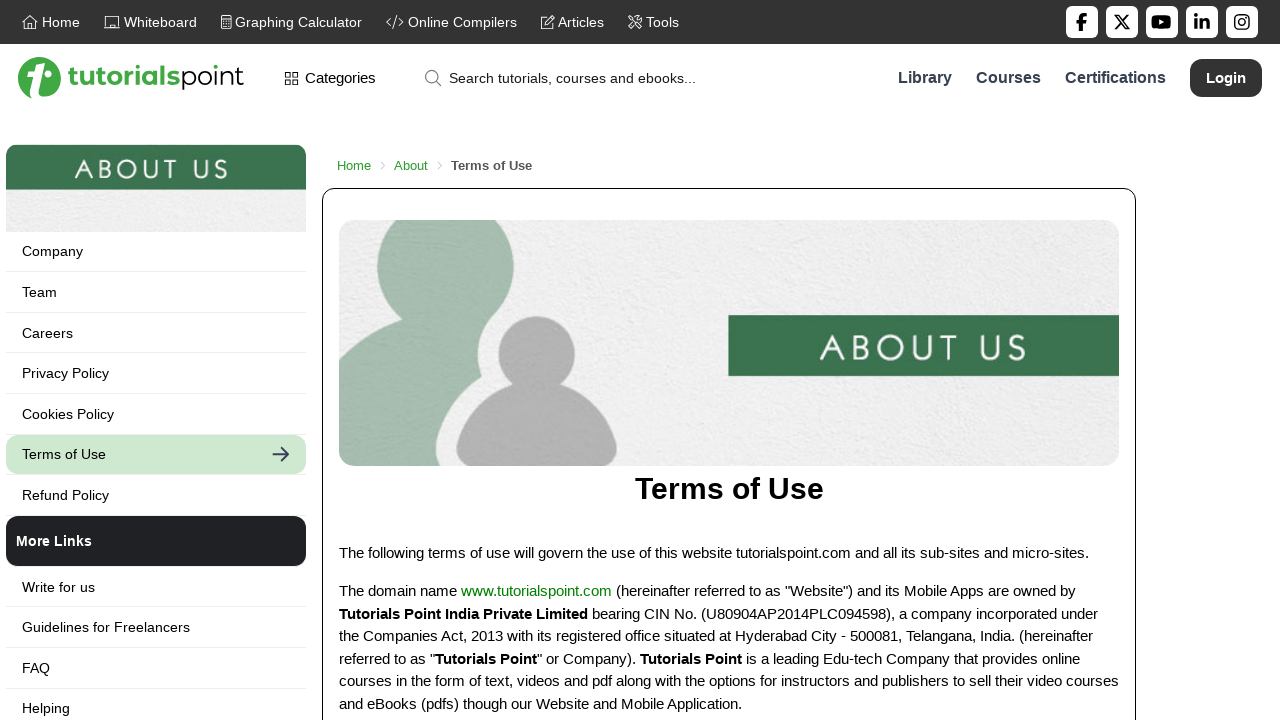

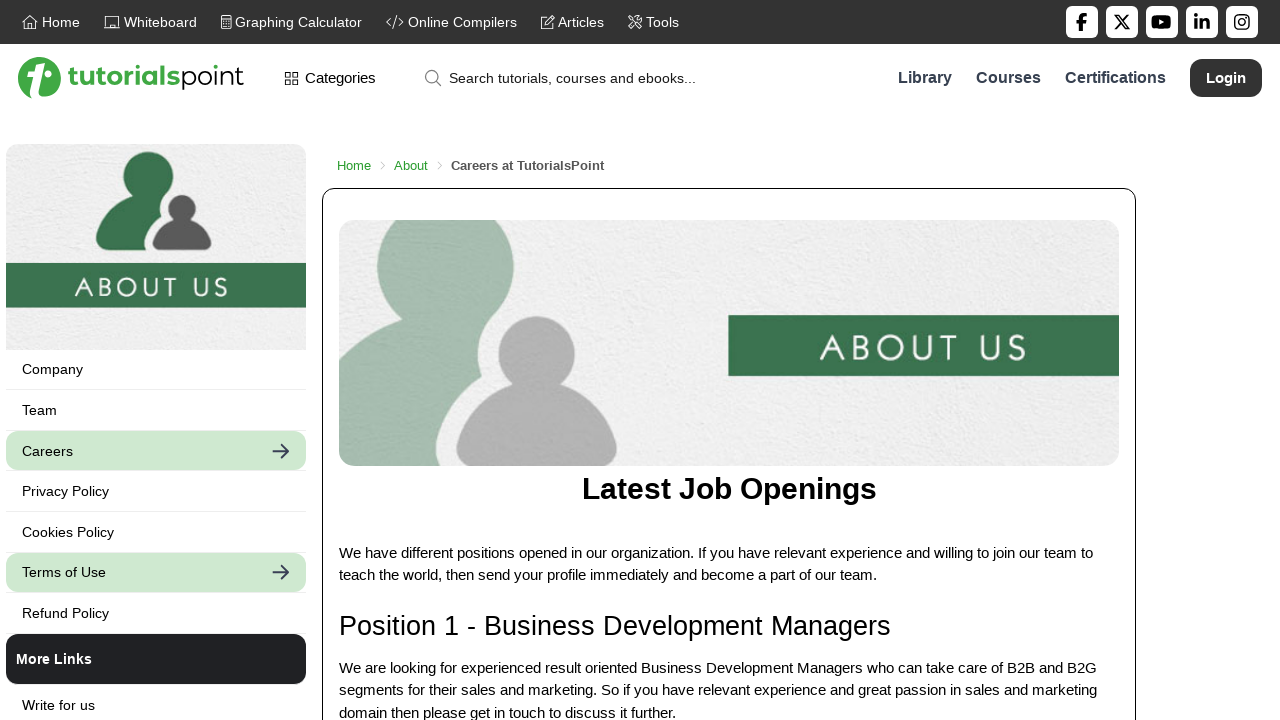